Clicks the registration link and verifies the sign up form is displayed

Starting URL: https://parabank.parasoft.com/parabank/index.htm

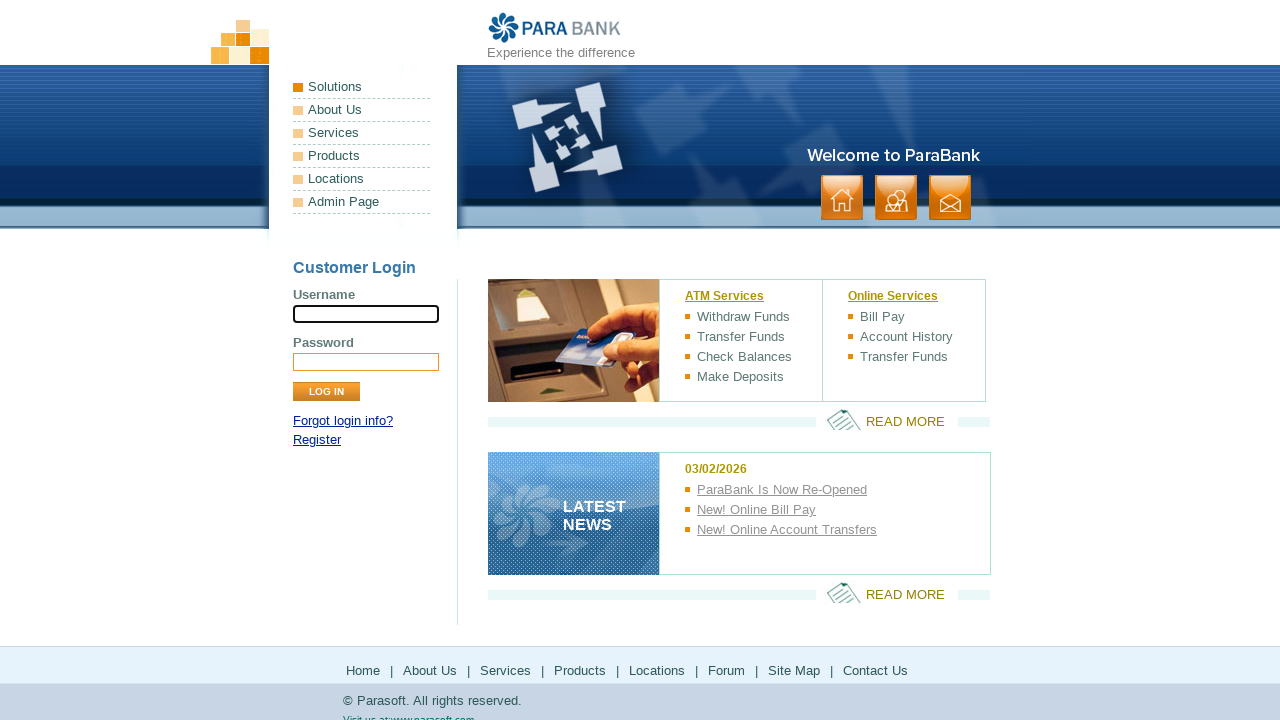

Clicked the registration link at (317, 440) on a[href*='register']
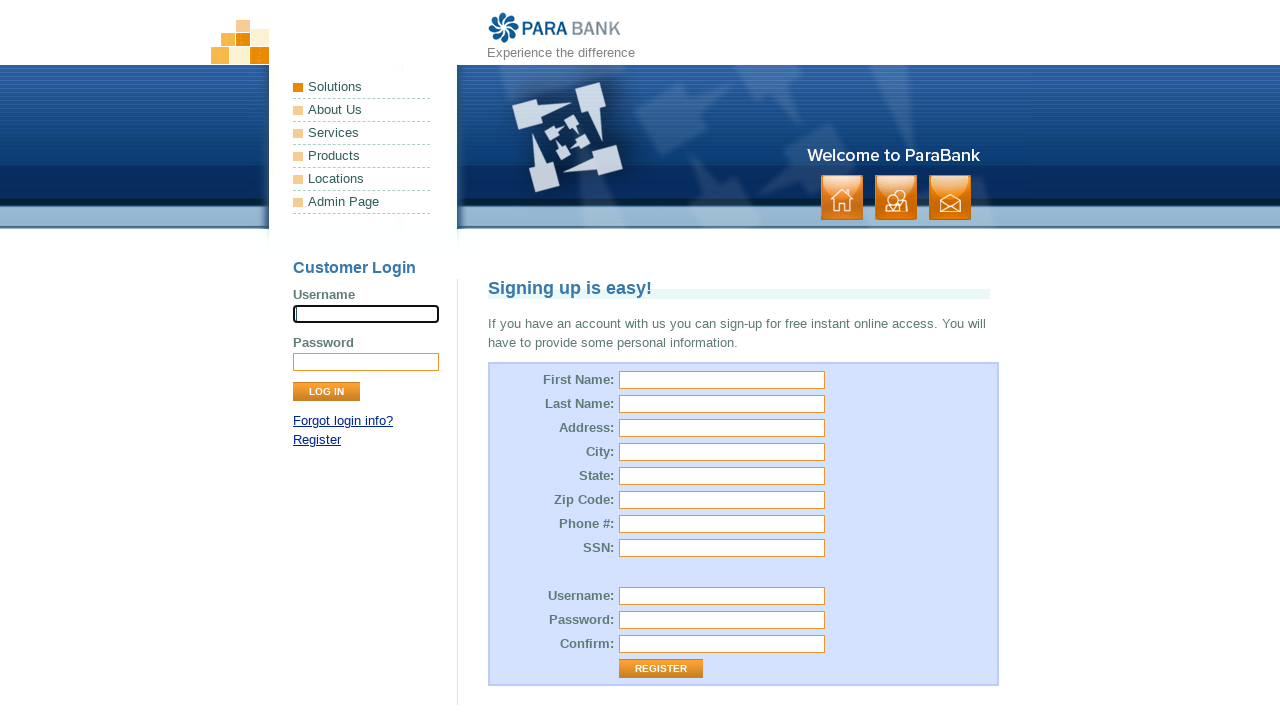

Sign up form is now visible
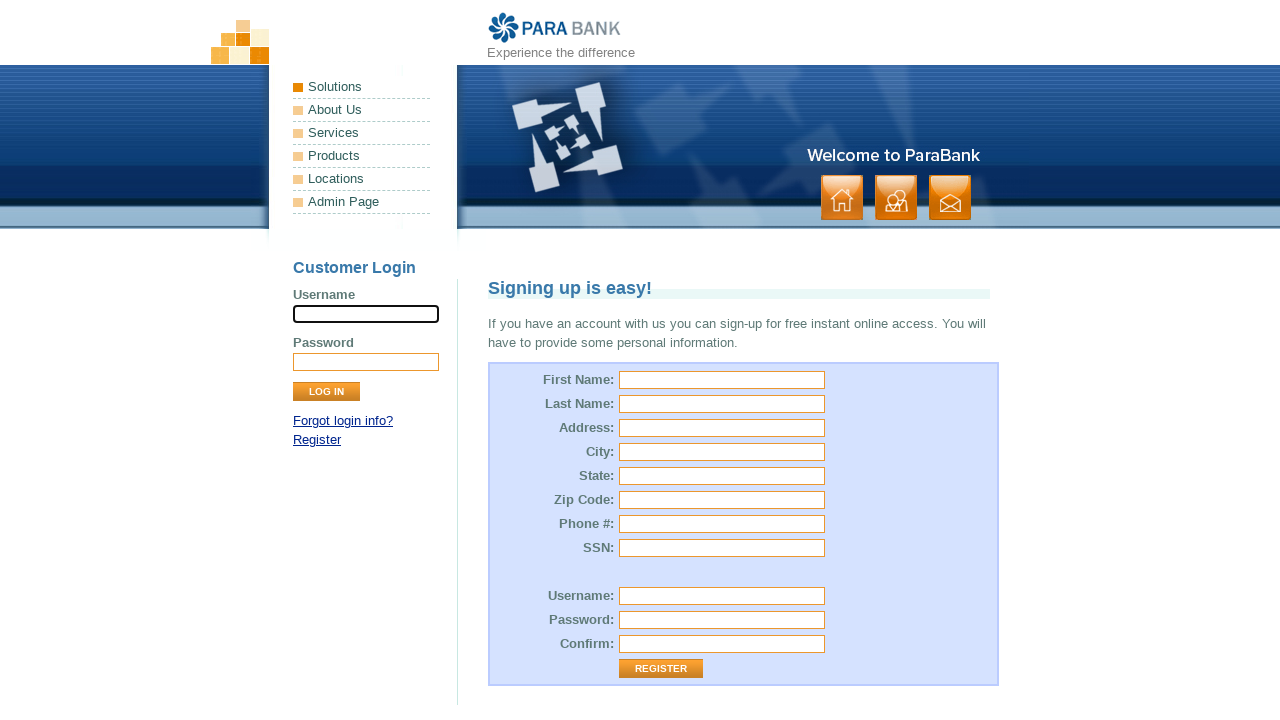

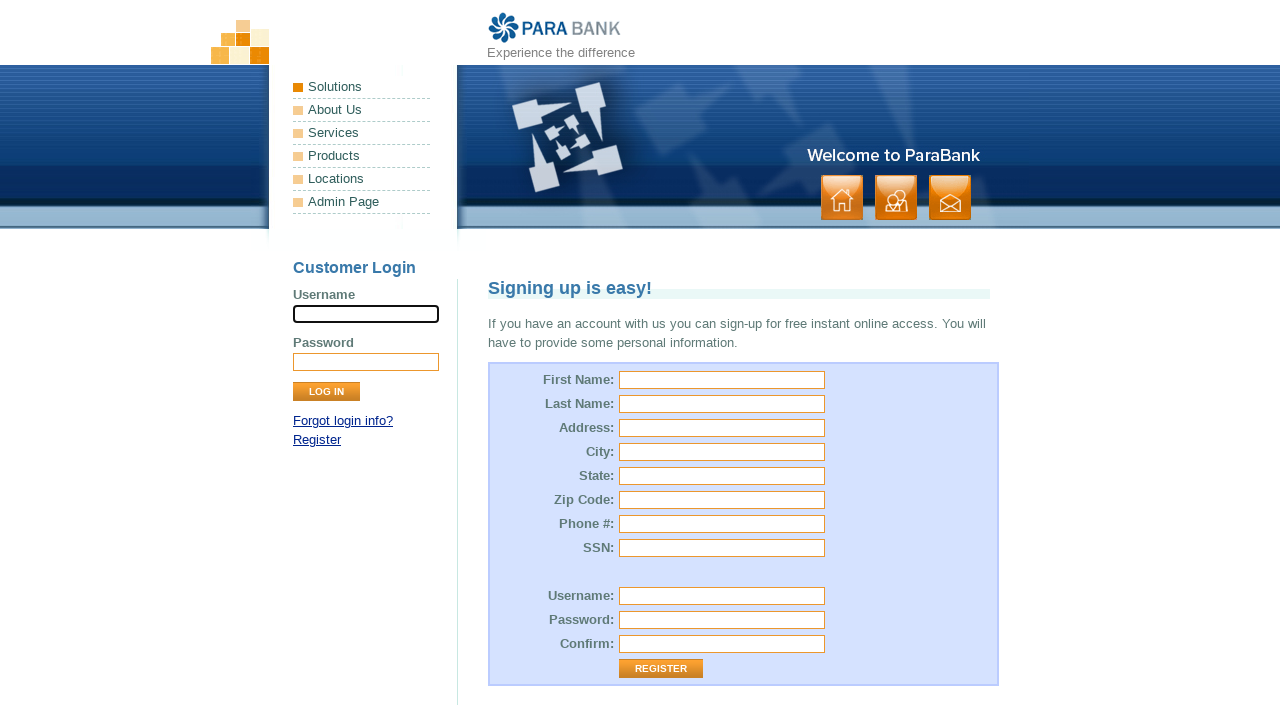